Tests filtering to display only active (incomplete) todo items

Starting URL: https://demo.playwright.dev/todomvc

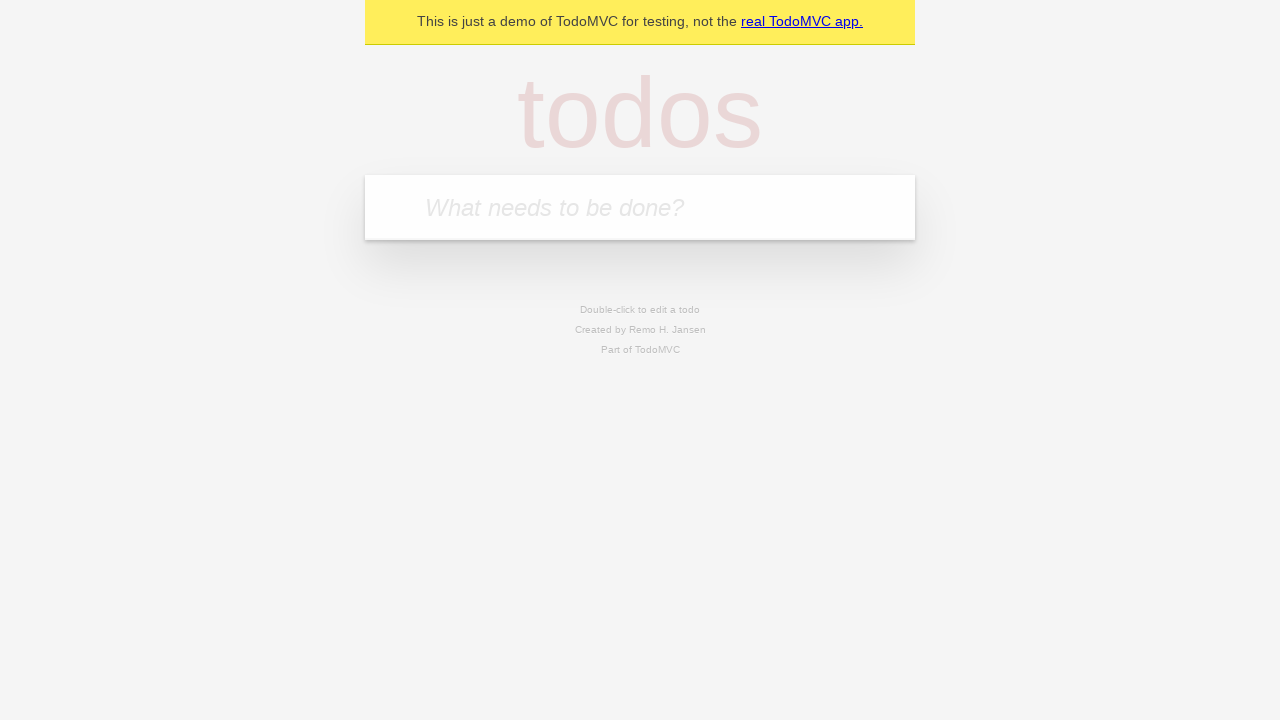

Filled todo input with 'buy some cheese' on internal:attr=[placeholder="What needs to be done?"i]
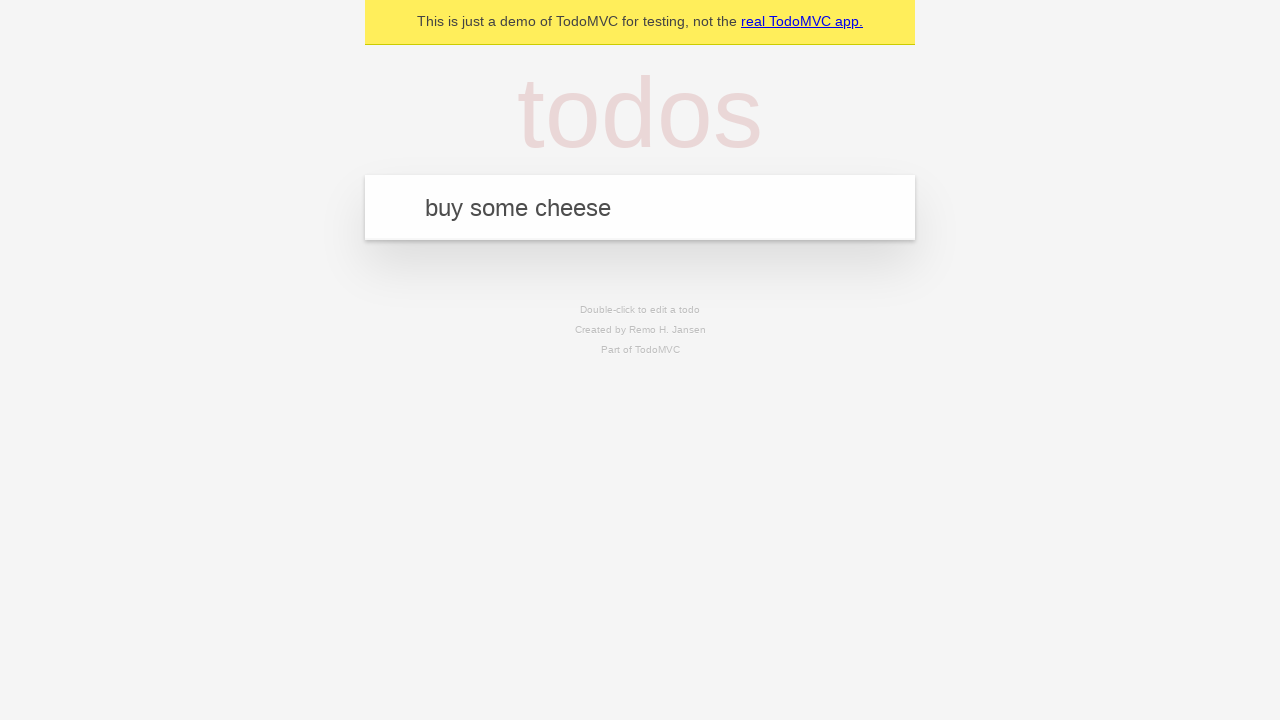

Pressed Enter to add todo 'buy some cheese' on internal:attr=[placeholder="What needs to be done?"i]
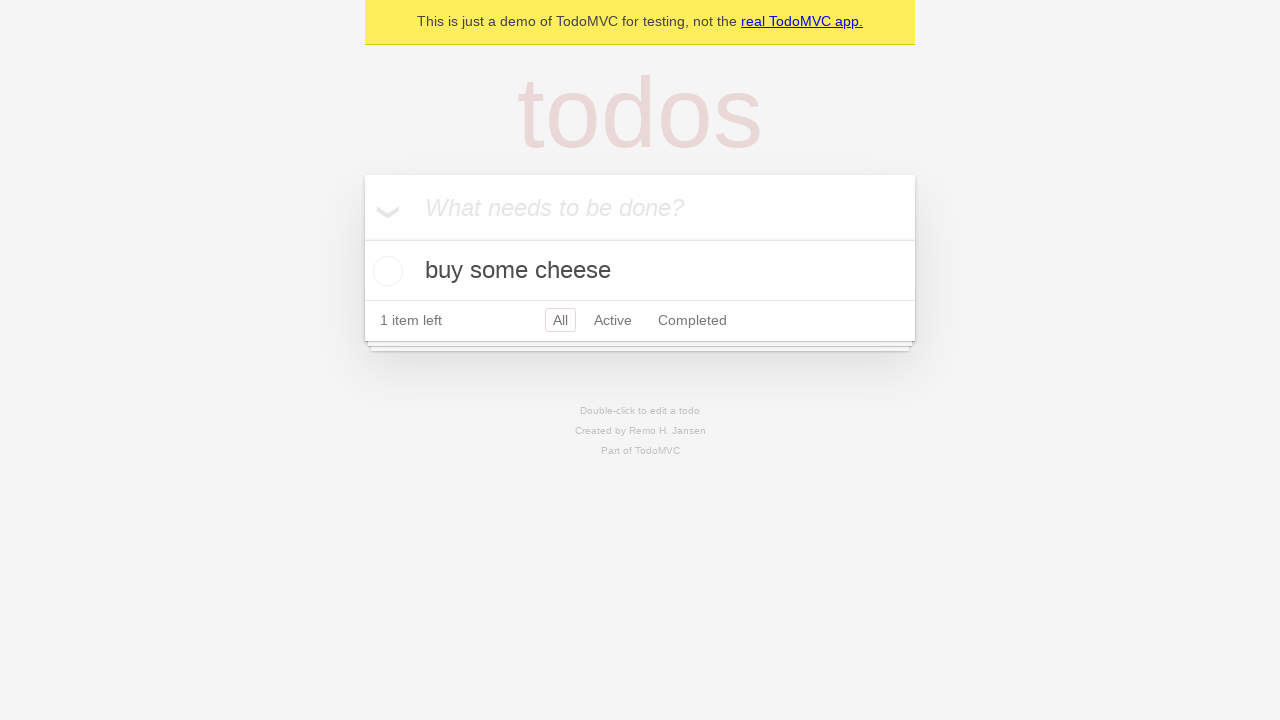

Filled todo input with 'feed the cat' on internal:attr=[placeholder="What needs to be done?"i]
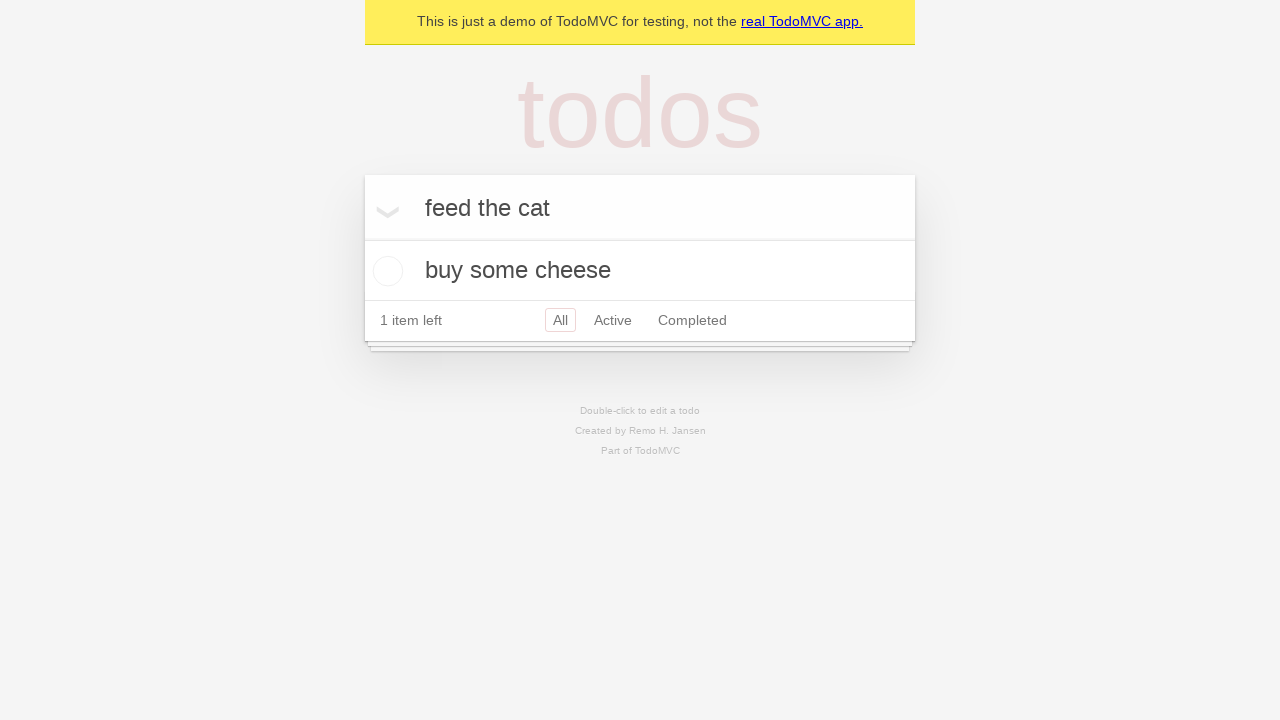

Pressed Enter to add todo 'feed the cat' on internal:attr=[placeholder="What needs to be done?"i]
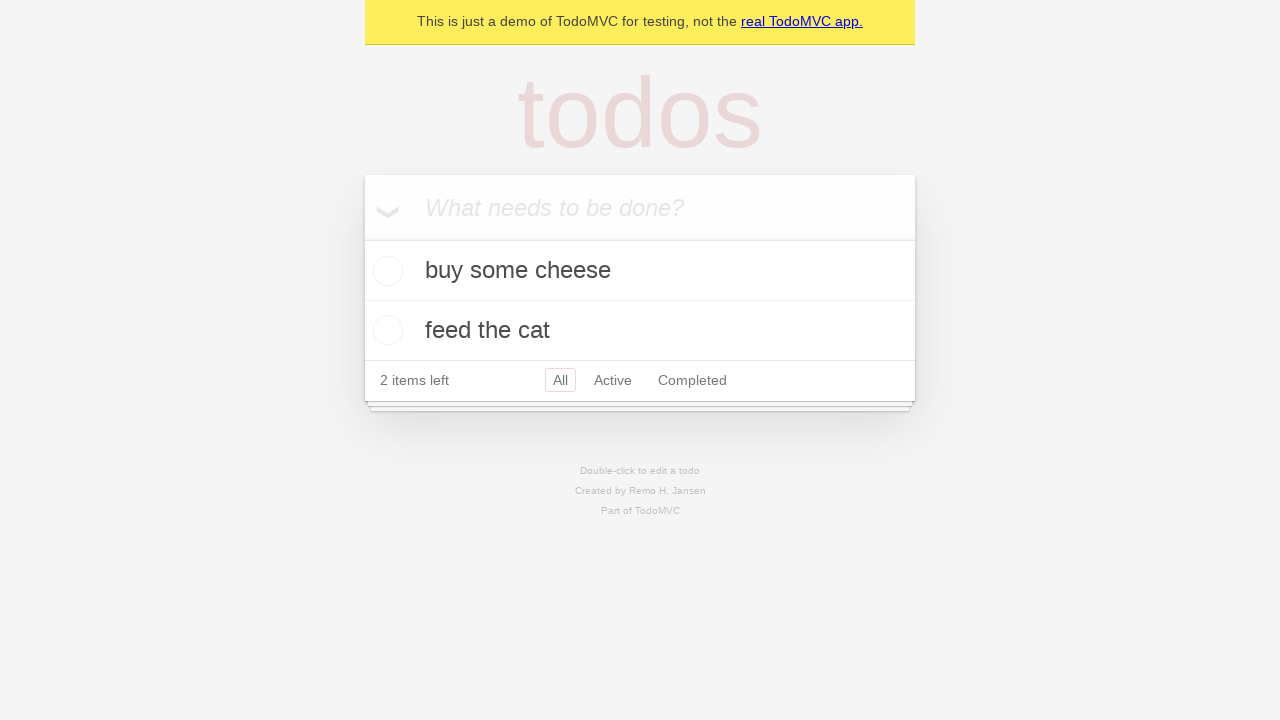

Filled todo input with 'book a doctors appointment' on internal:attr=[placeholder="What needs to be done?"i]
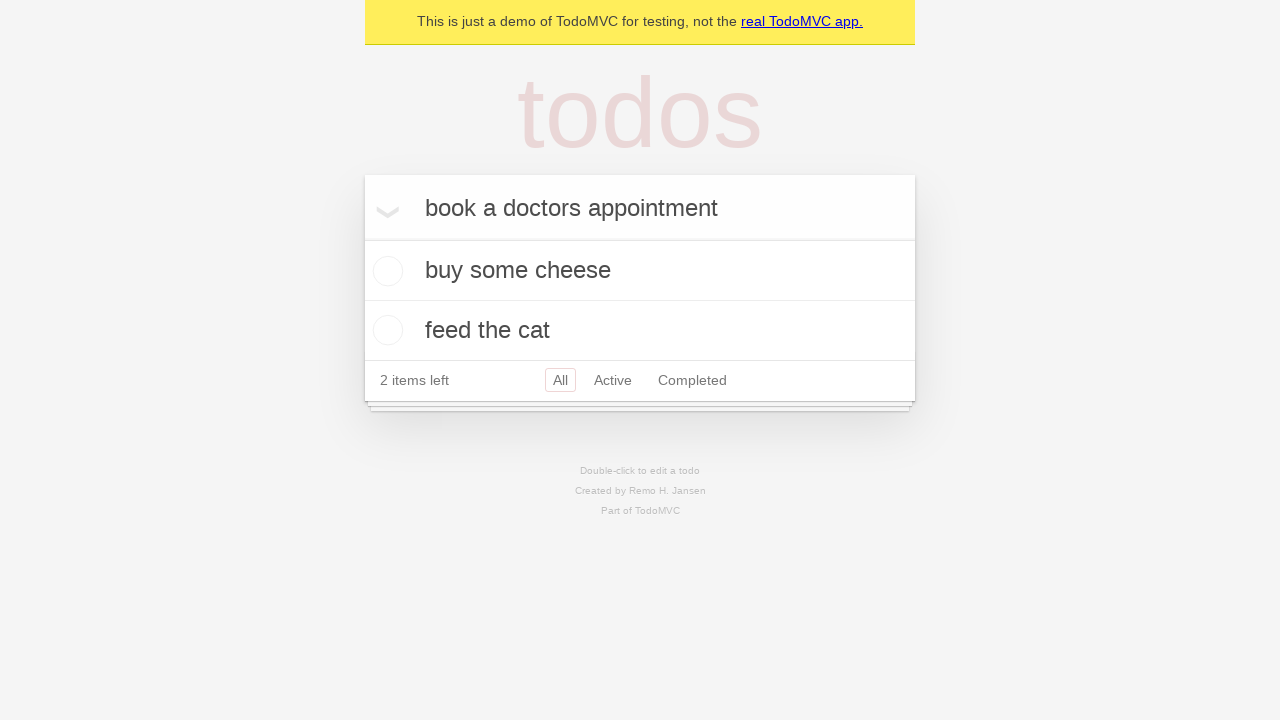

Pressed Enter to add todo 'book a doctors appointment' on internal:attr=[placeholder="What needs to be done?"i]
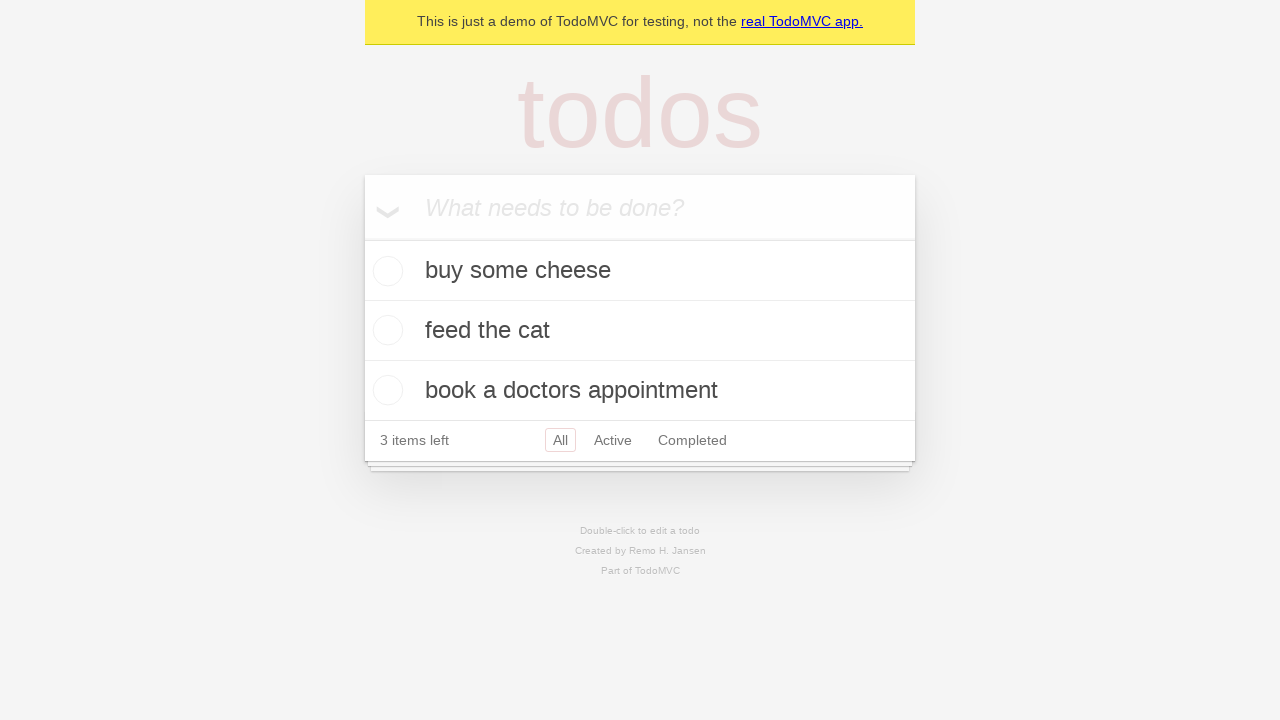

Waited for all 3 todo items to be created
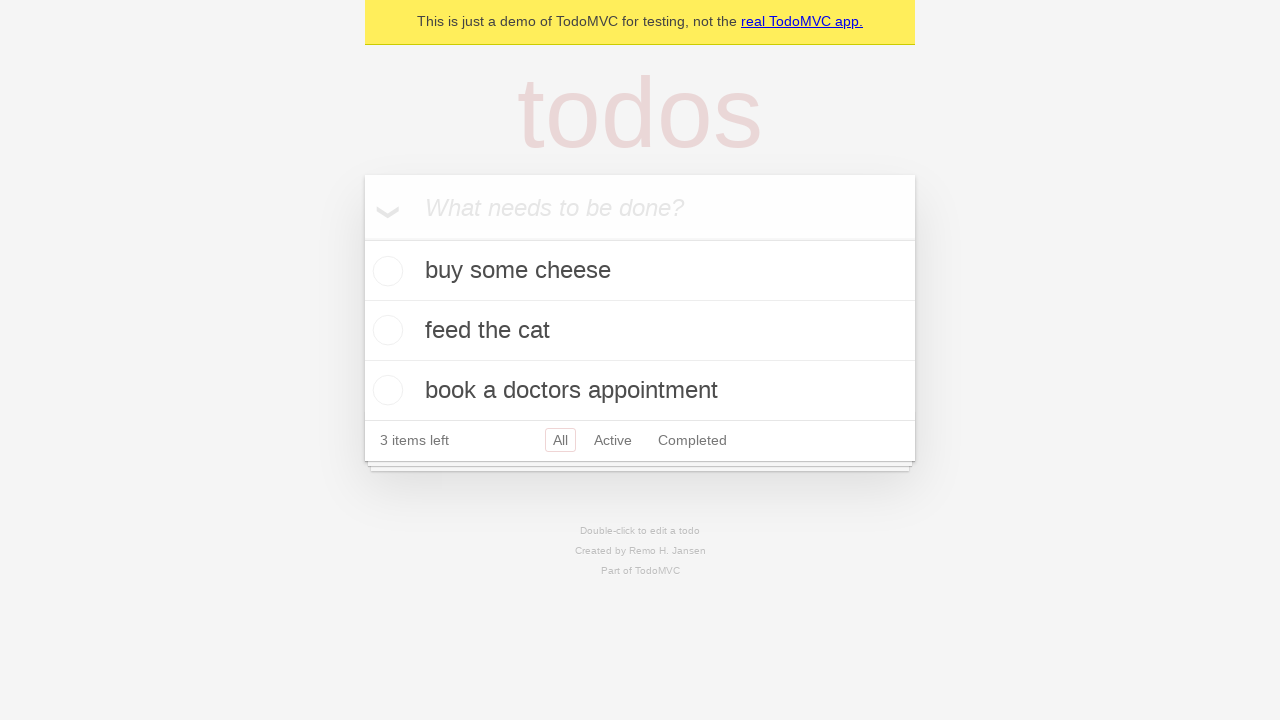

Checked the checkbox for the second todo item (feed the cat) at (385, 330) on internal:testid=[data-testid="todo-item"s] >> nth=1 >> internal:role=checkbox
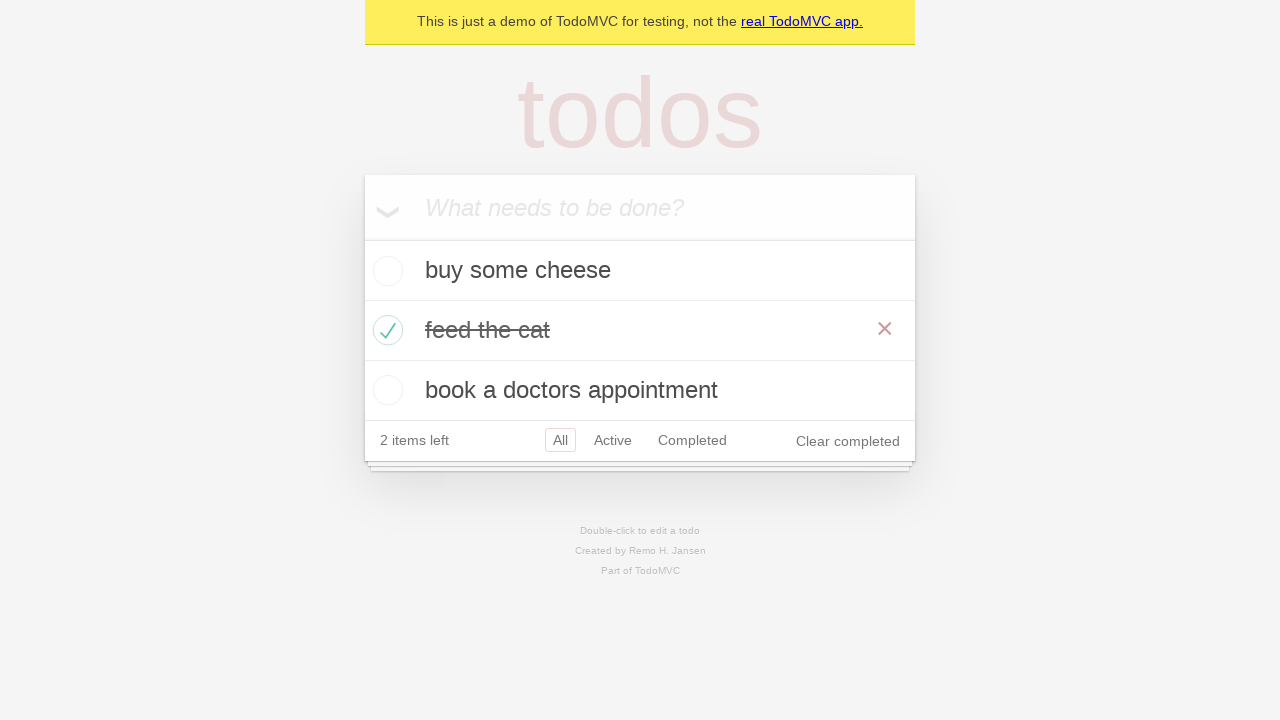

Clicked the Active filter link at (613, 440) on internal:role=link[name="Active"i]
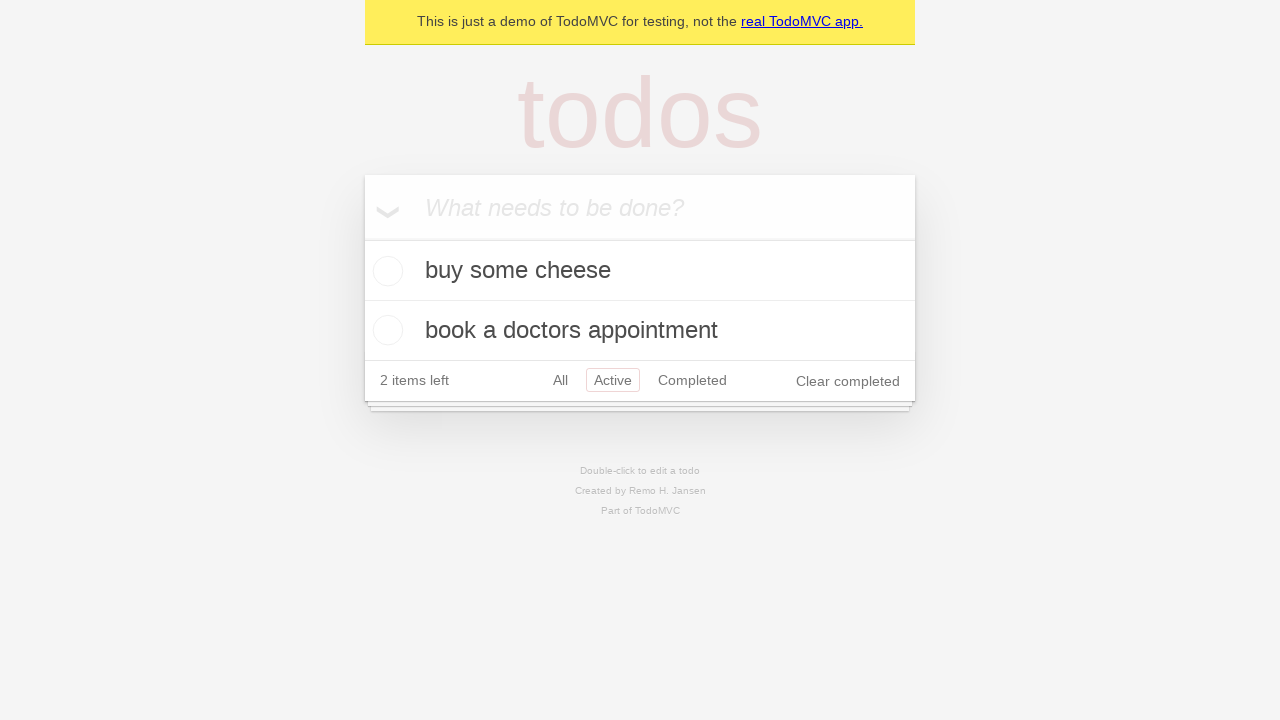

Waited for Active filter to apply, displaying only 2 active items
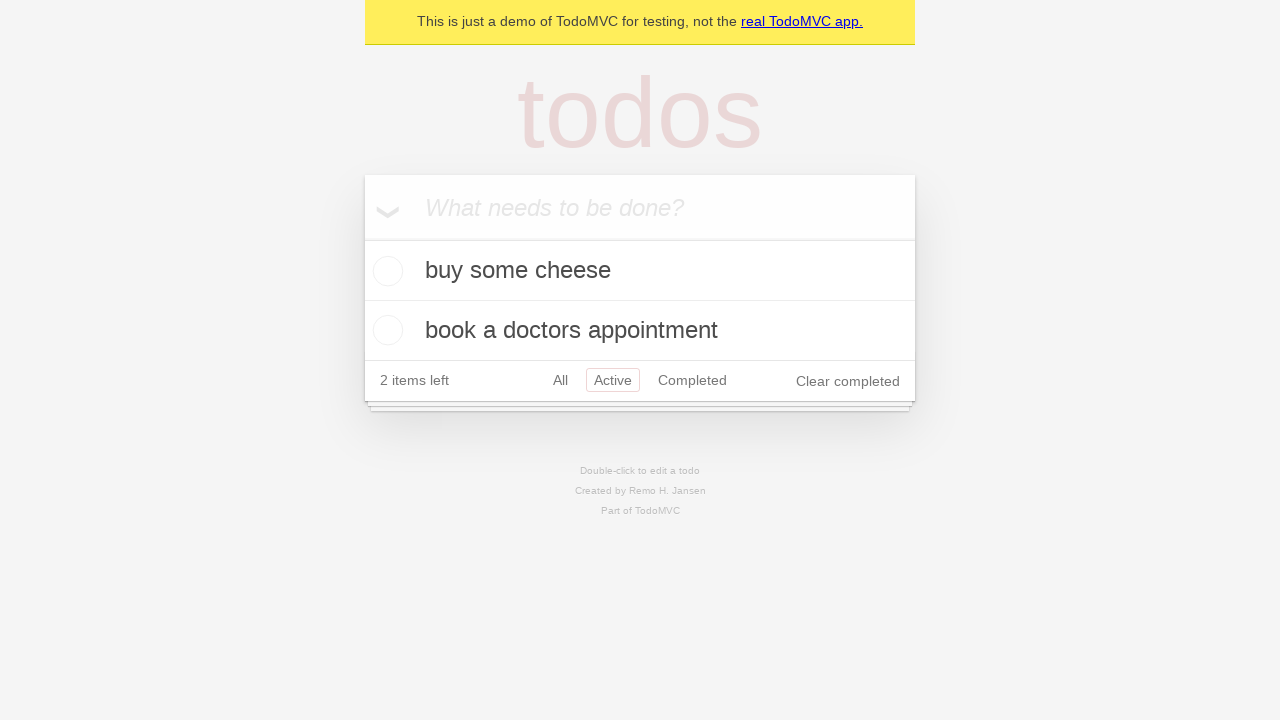

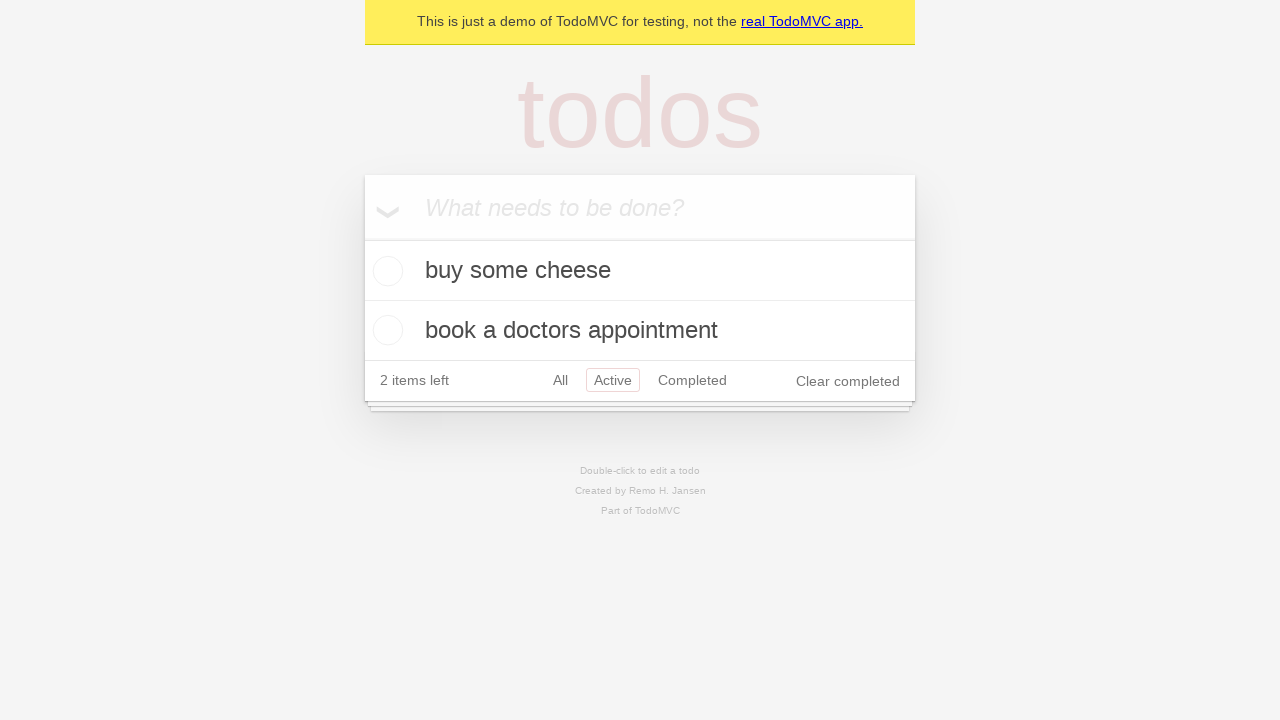